Navigates to a page with loading images and waits for an image element to be present

Starting URL: https://bonigarcia.dev/selenium-webdriver-java/loading-images.html

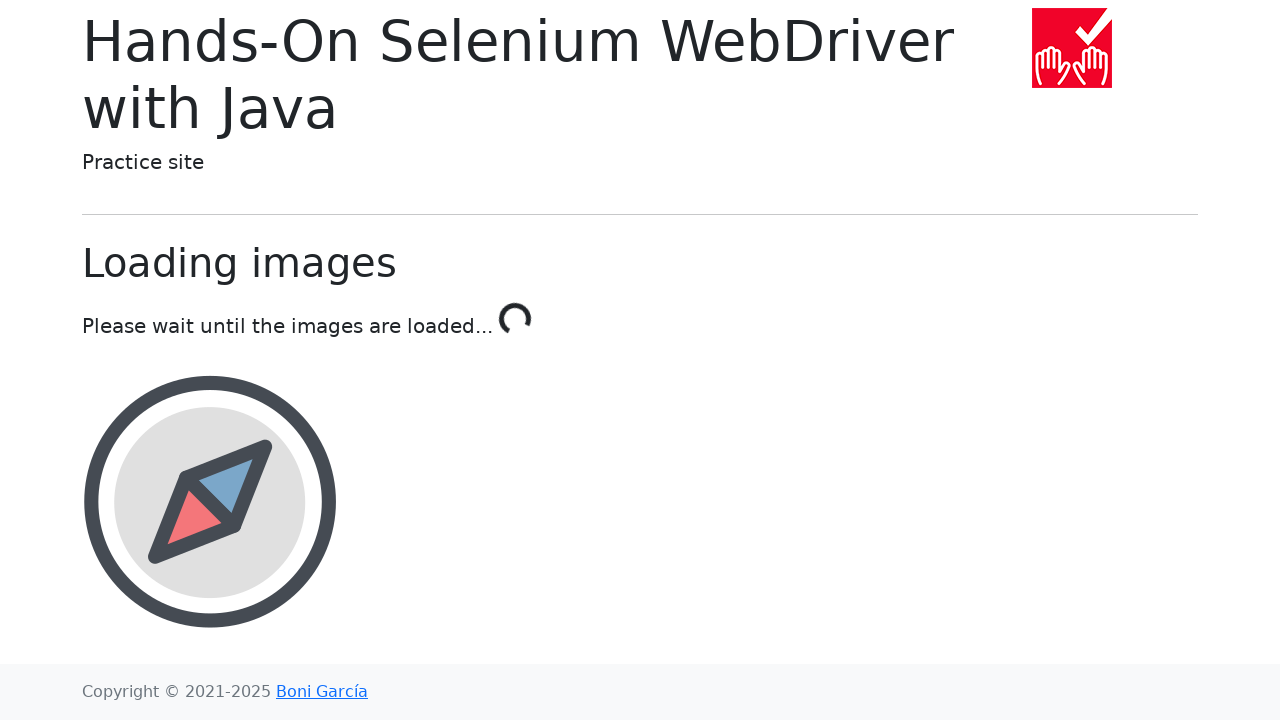

Waited for award image element to be present
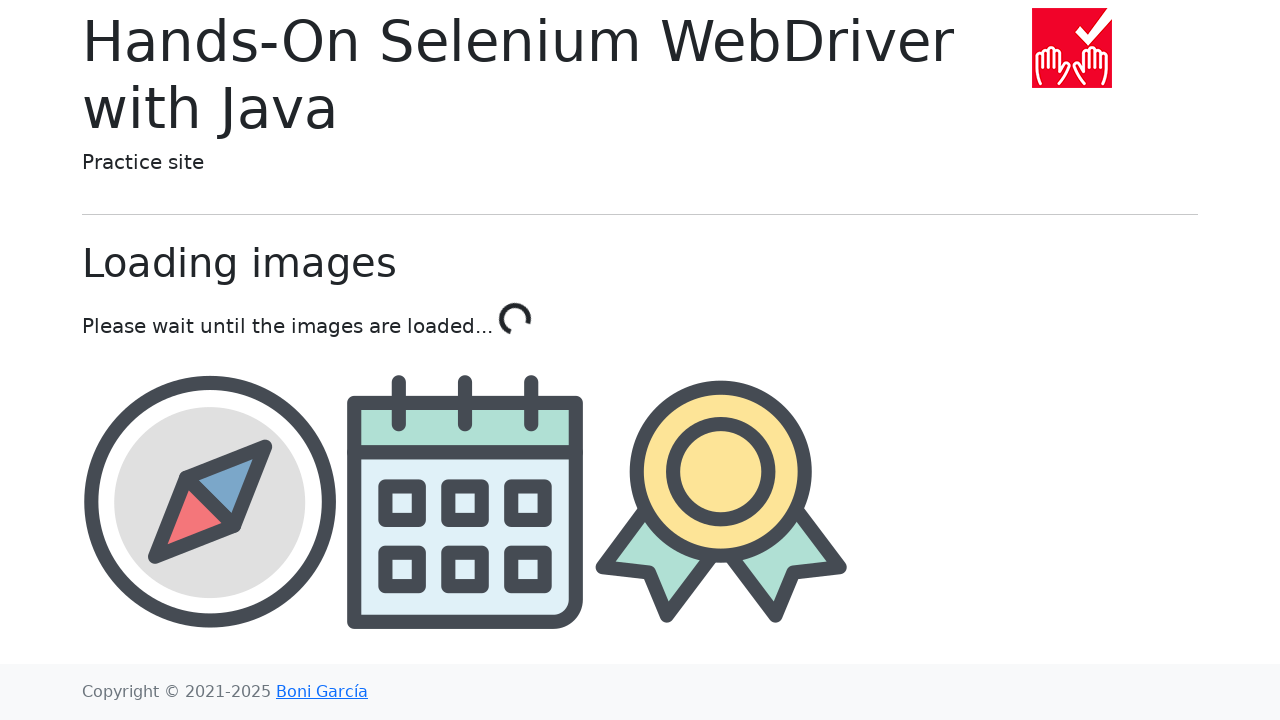

Located award image element
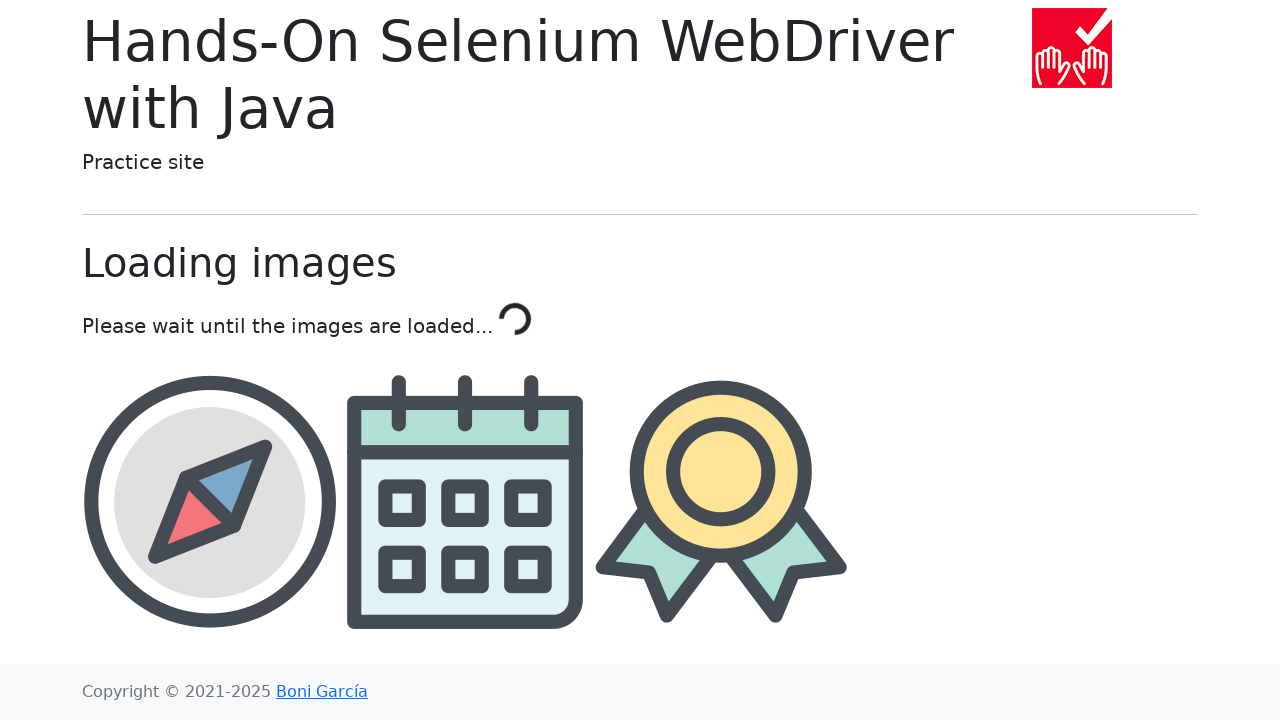

Retrieved src attribute from award image element
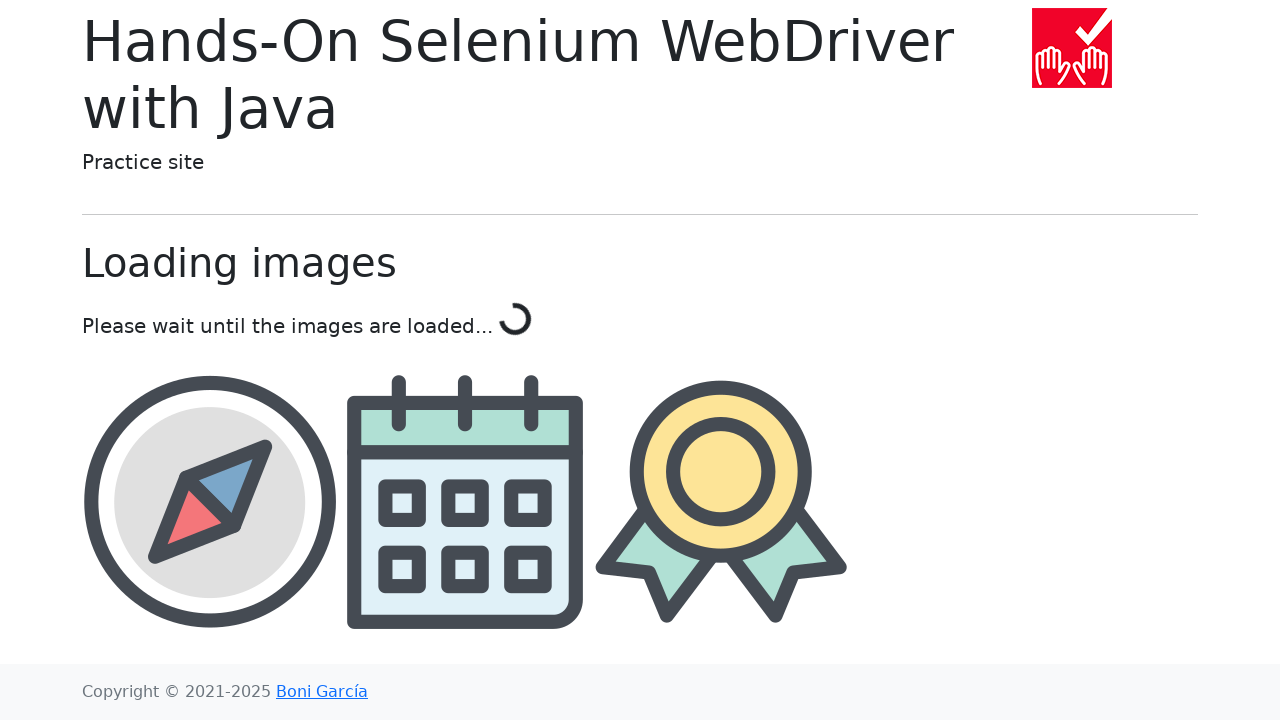

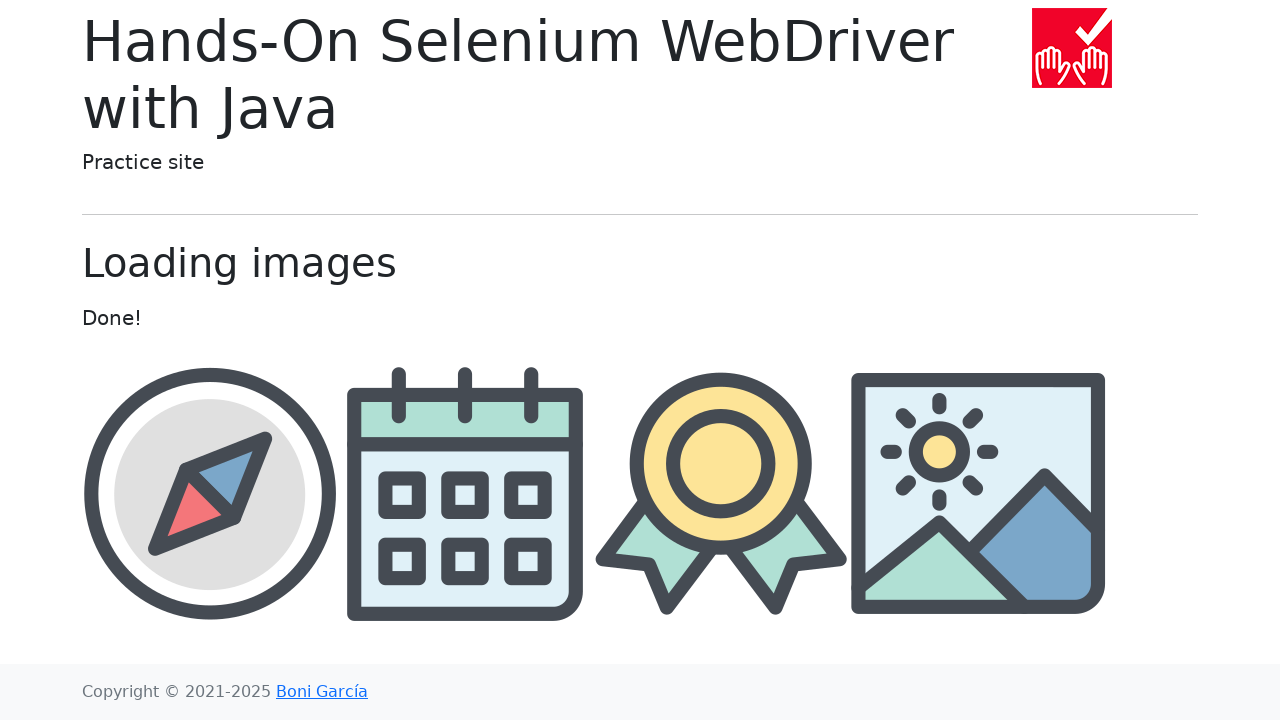